Simple navigation test that loads the Sears website homepage

Starting URL: http://www.sears.com

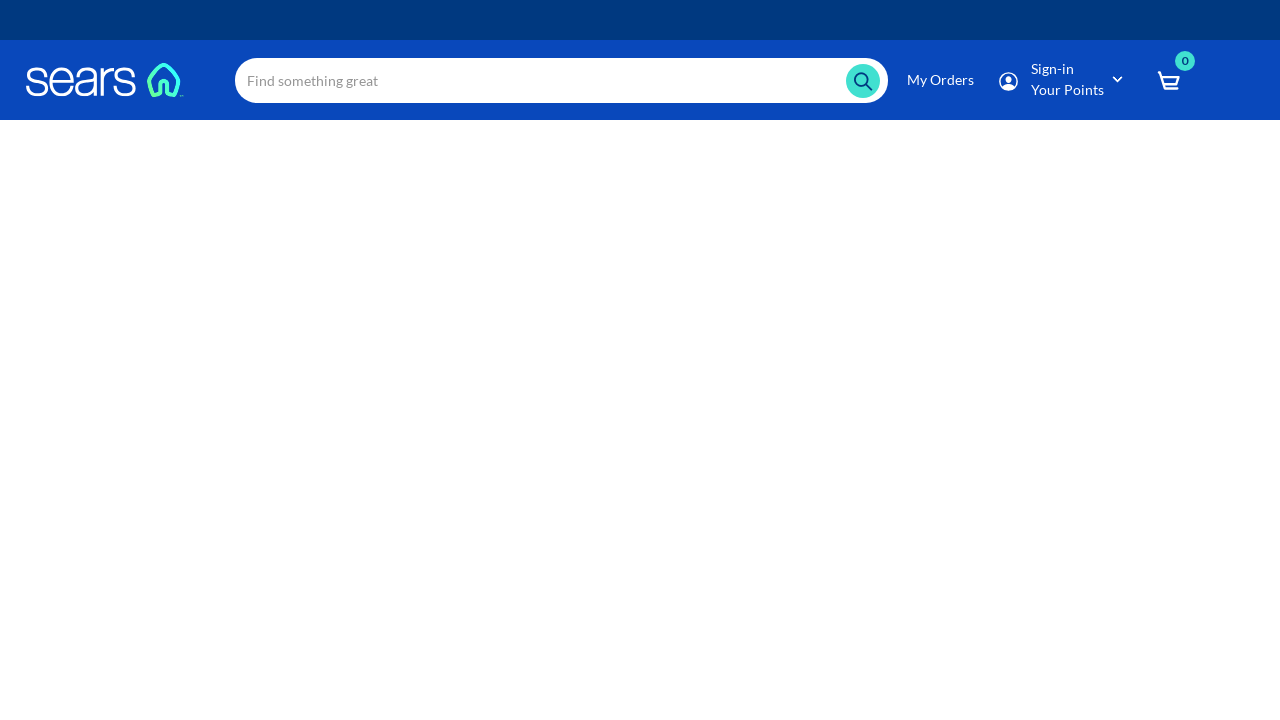

Navigated to Sears homepage
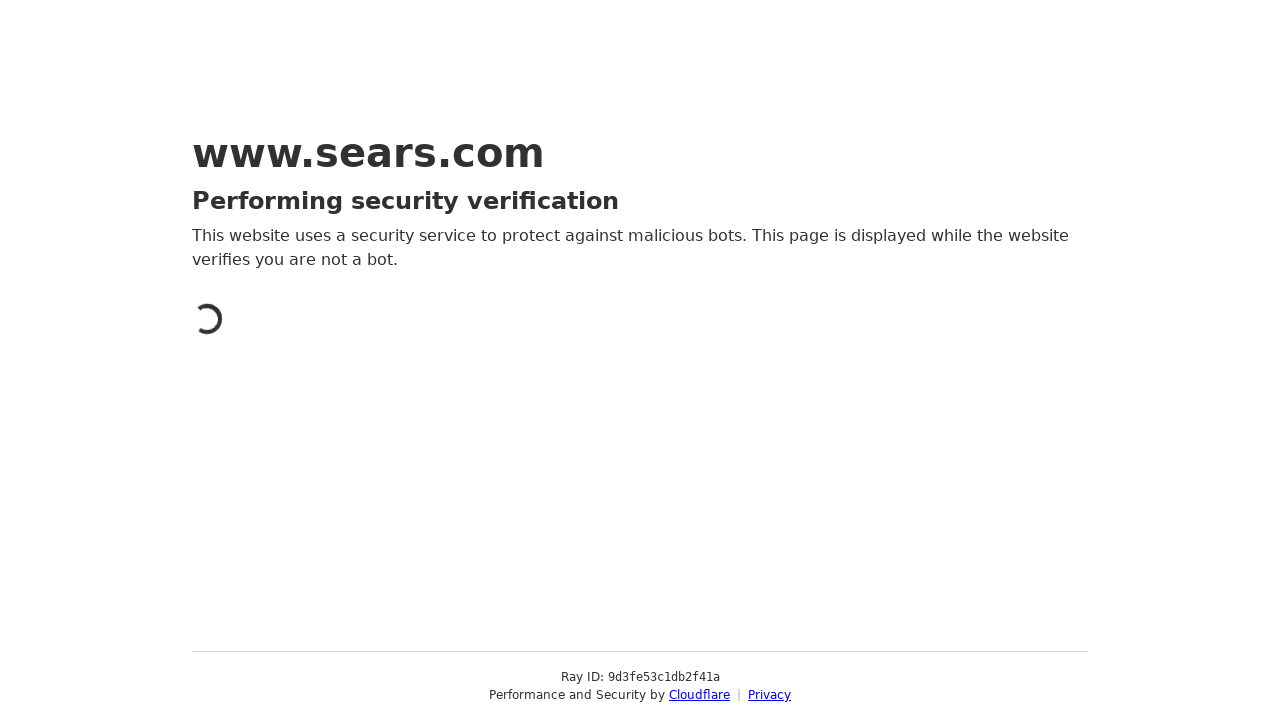

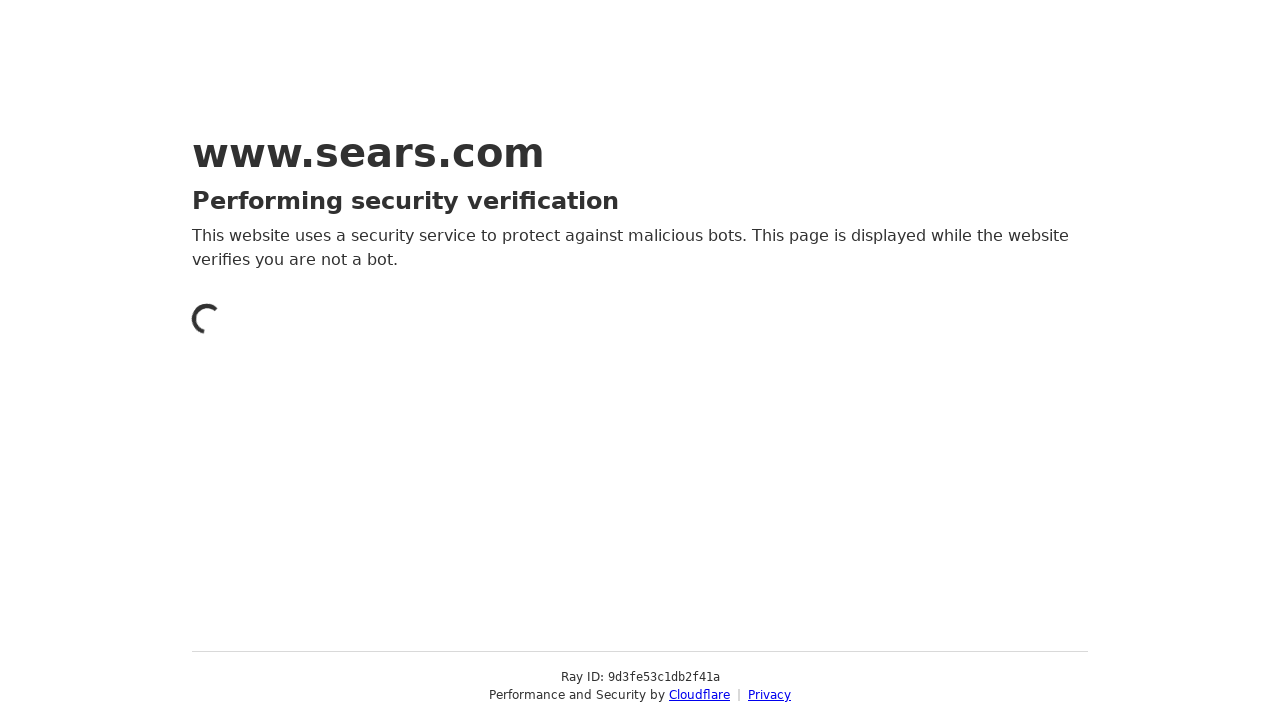